Demonstrates zooming in on a specific element on a webpage using JavaScript to scale the element's transform property

Starting URL: https://testautomationpractice.blogspot.com/

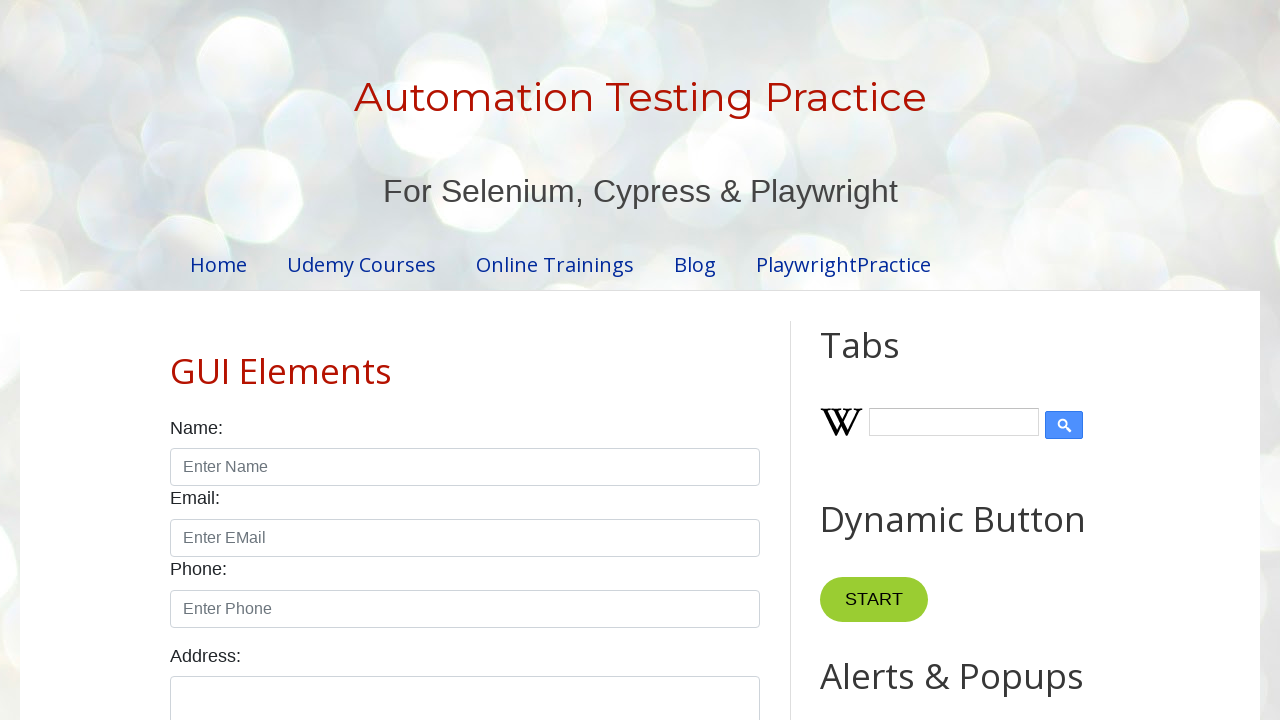

Located Wikipedia search form element
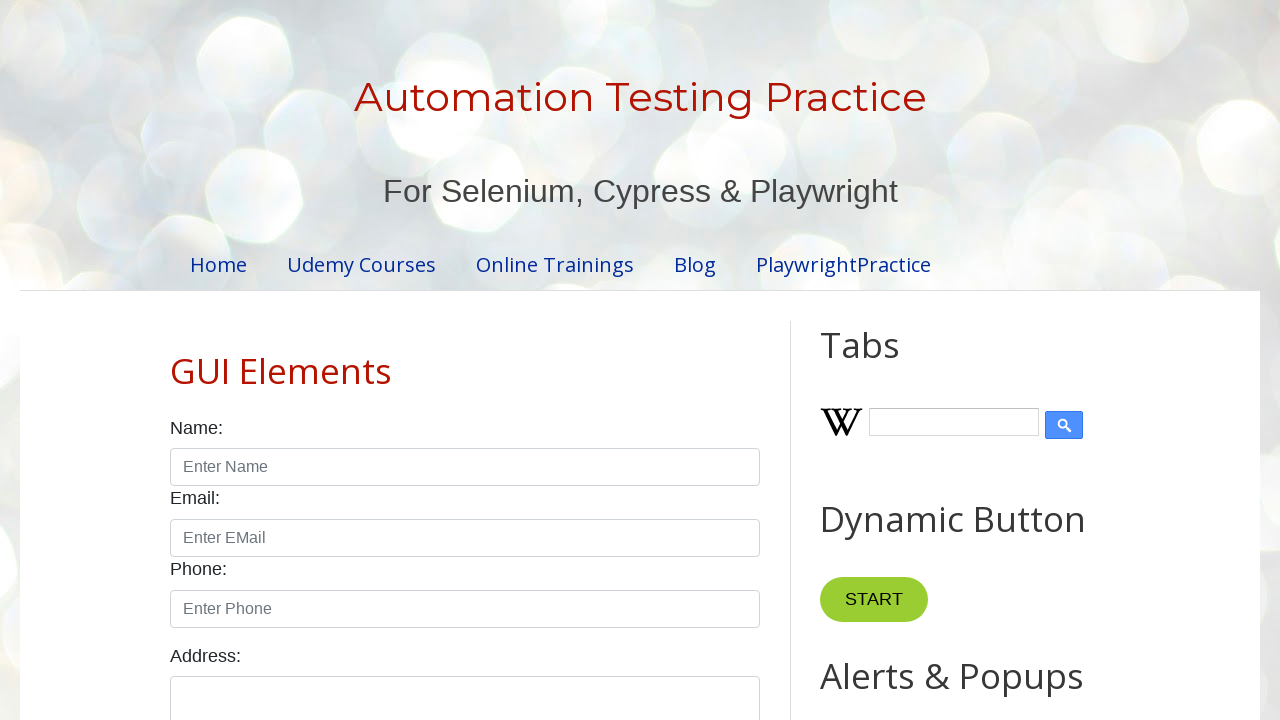

Applied 2.5x zoom to Wikipedia search form using CSS transform scale
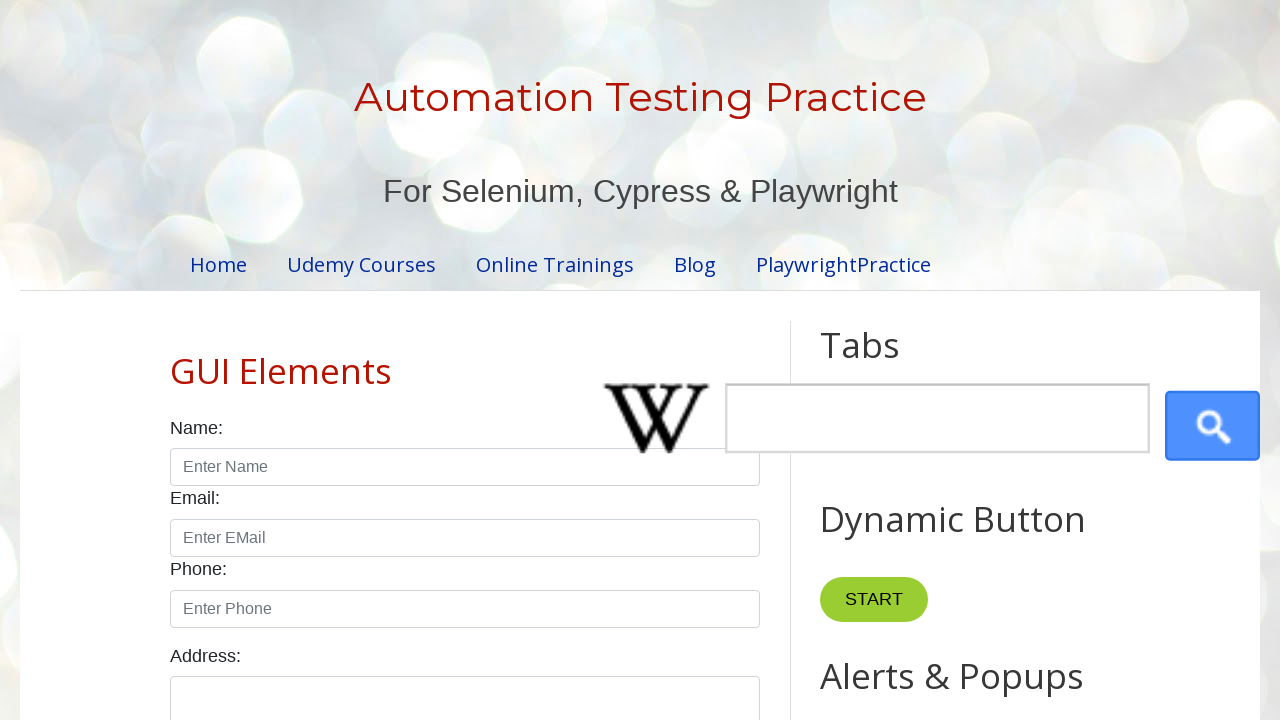

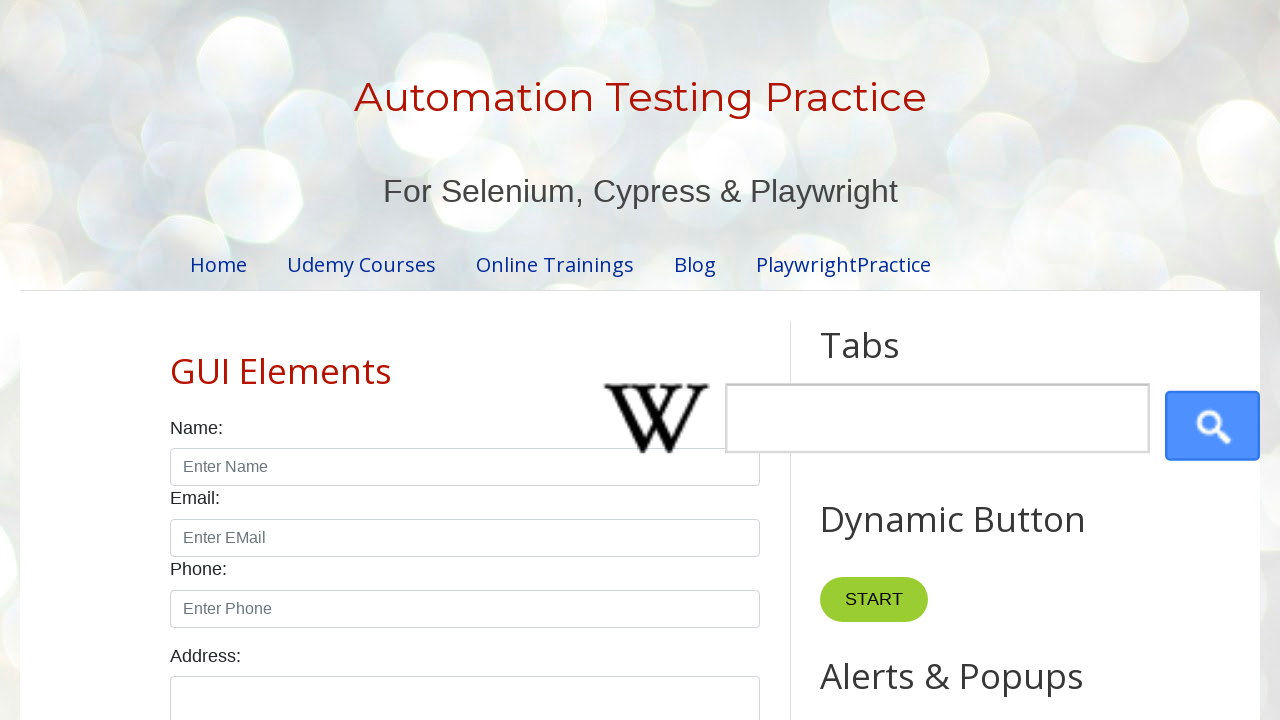